Tests navigation on the sitespeed.io website by clicking the Documentation link and waiting for the page to load with the Chrome-HAR link visible.

Starting URL: https://www.sitespeed.io

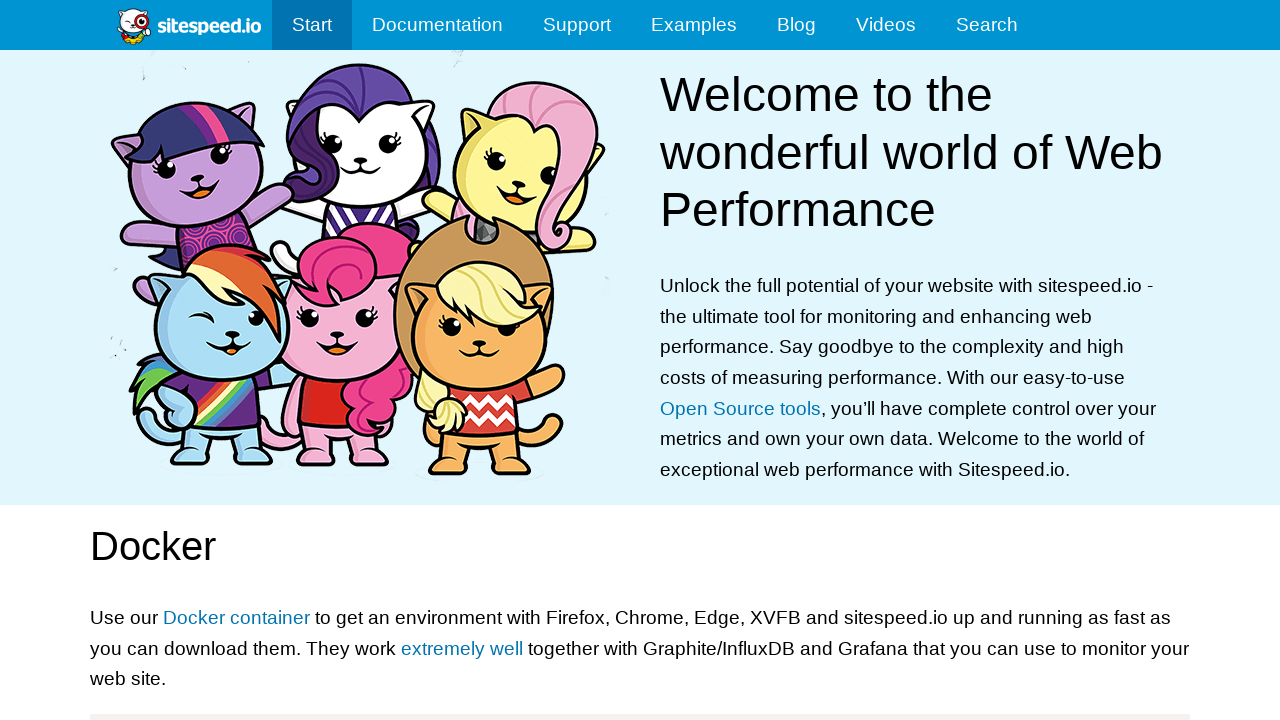

Navigated to https://www.sitespeed.io
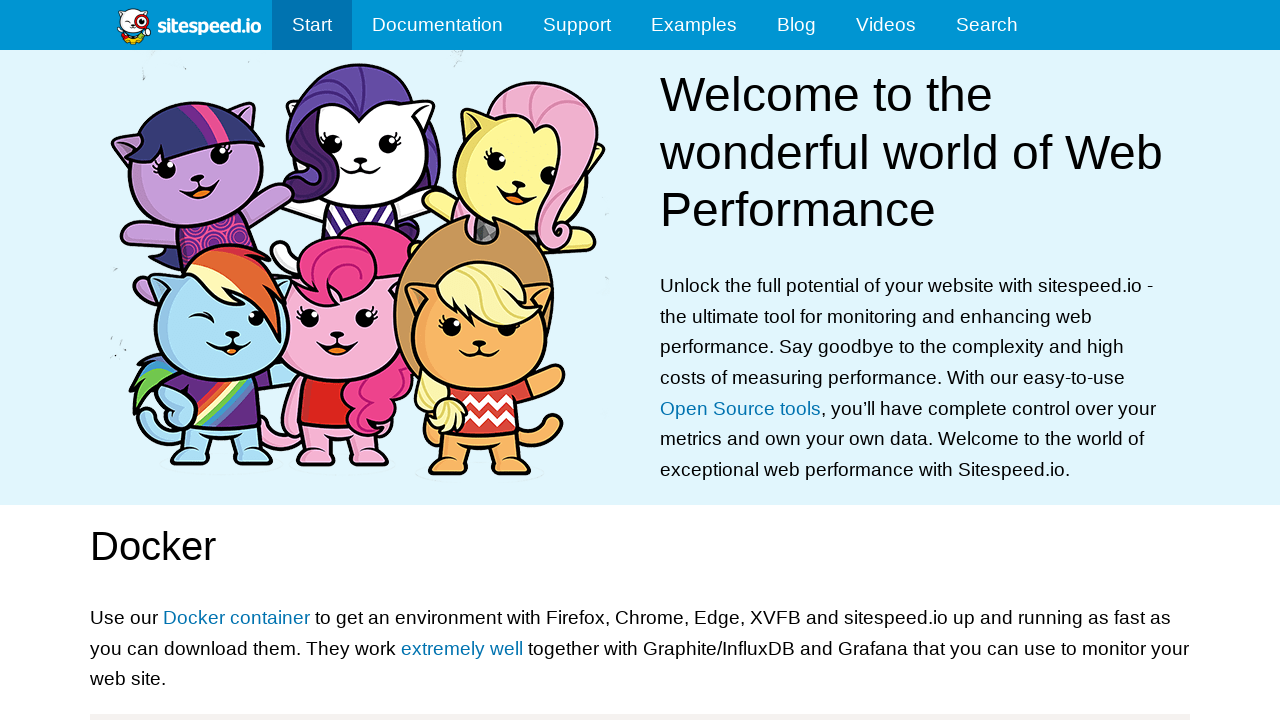

Clicked on the Documentation link at (438, 25) on a:text('Documentation')
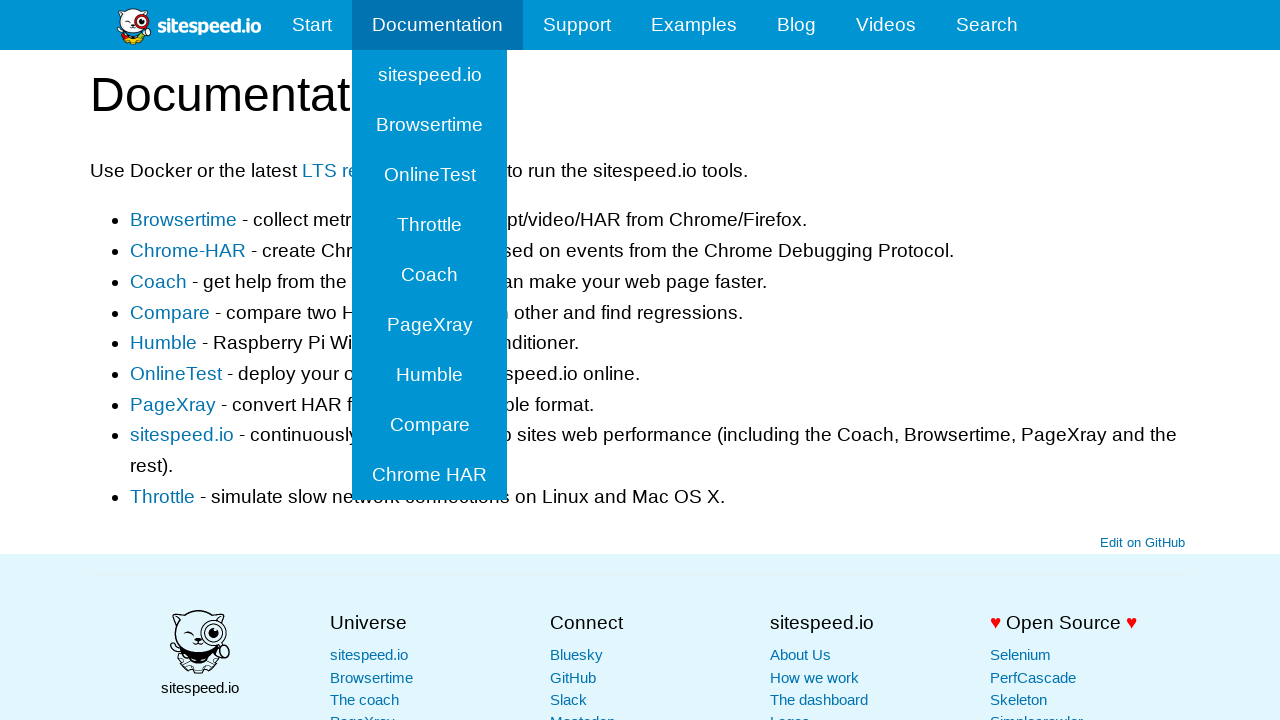

Chrome-HAR link appeared on the documentation page
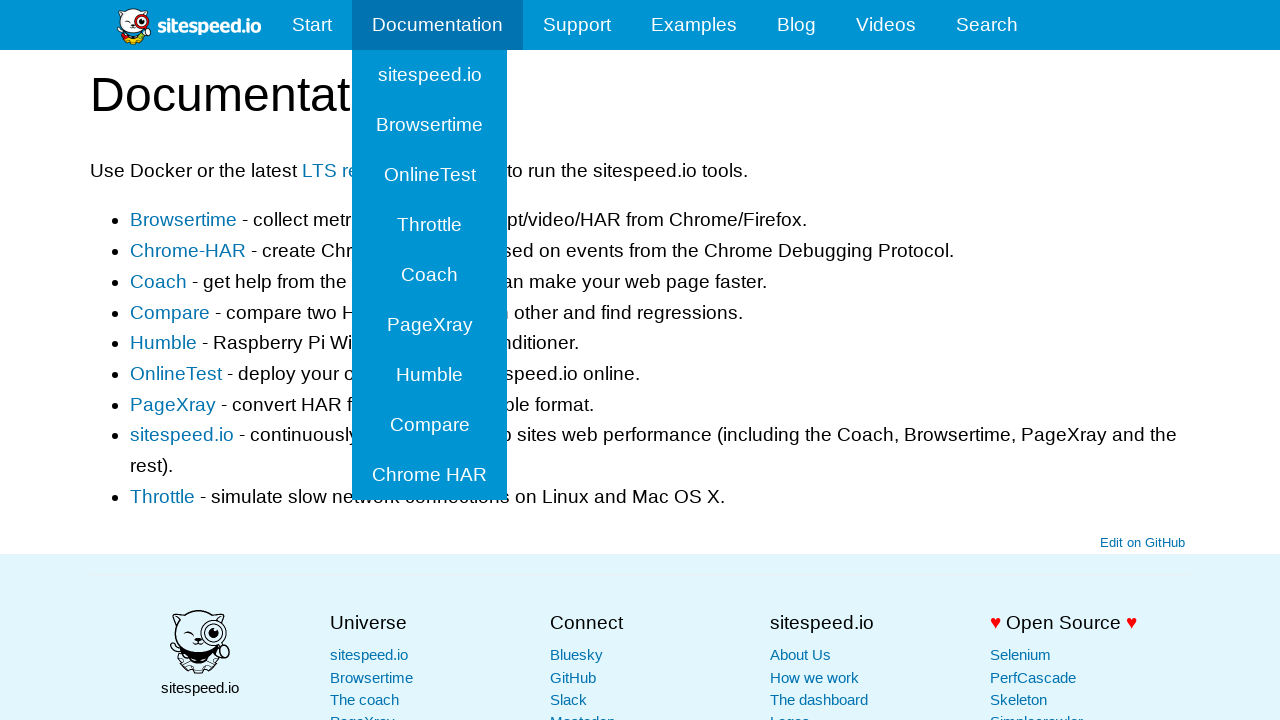

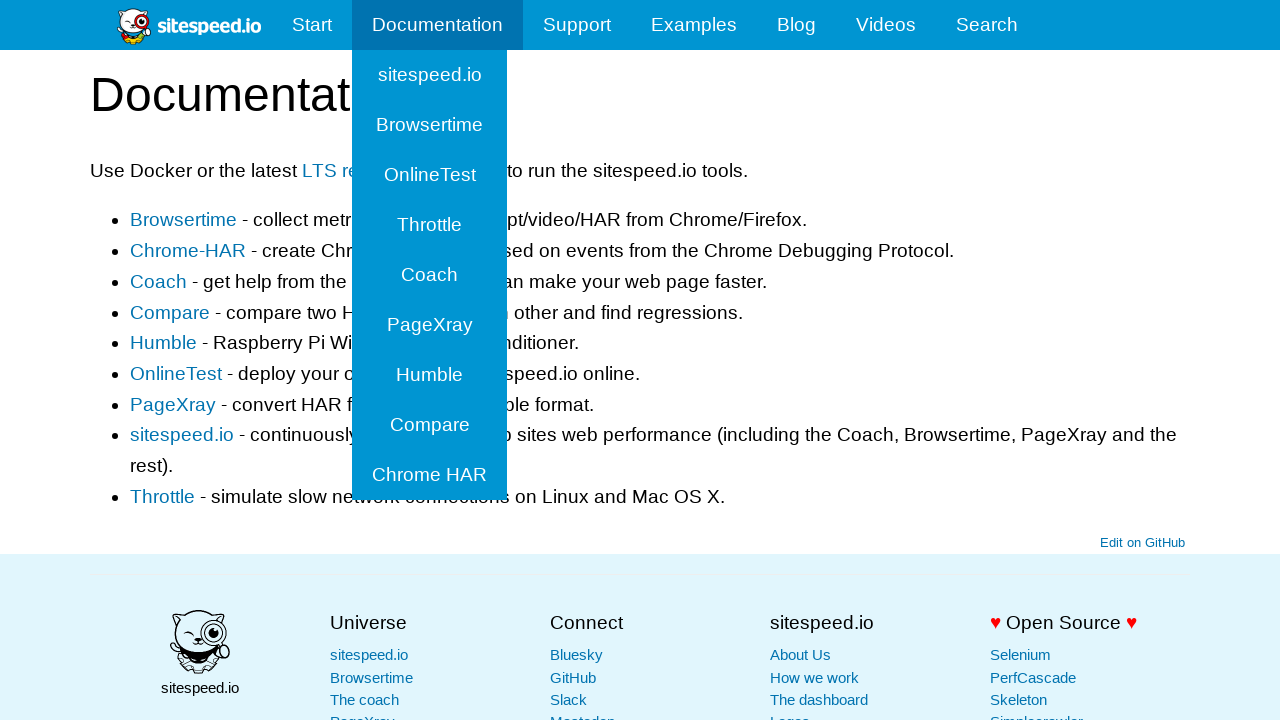